Navigates to a practice website and maximizes the browser window to verify the page loads correctly

Starting URL: https://www.letskodeit.com/practice

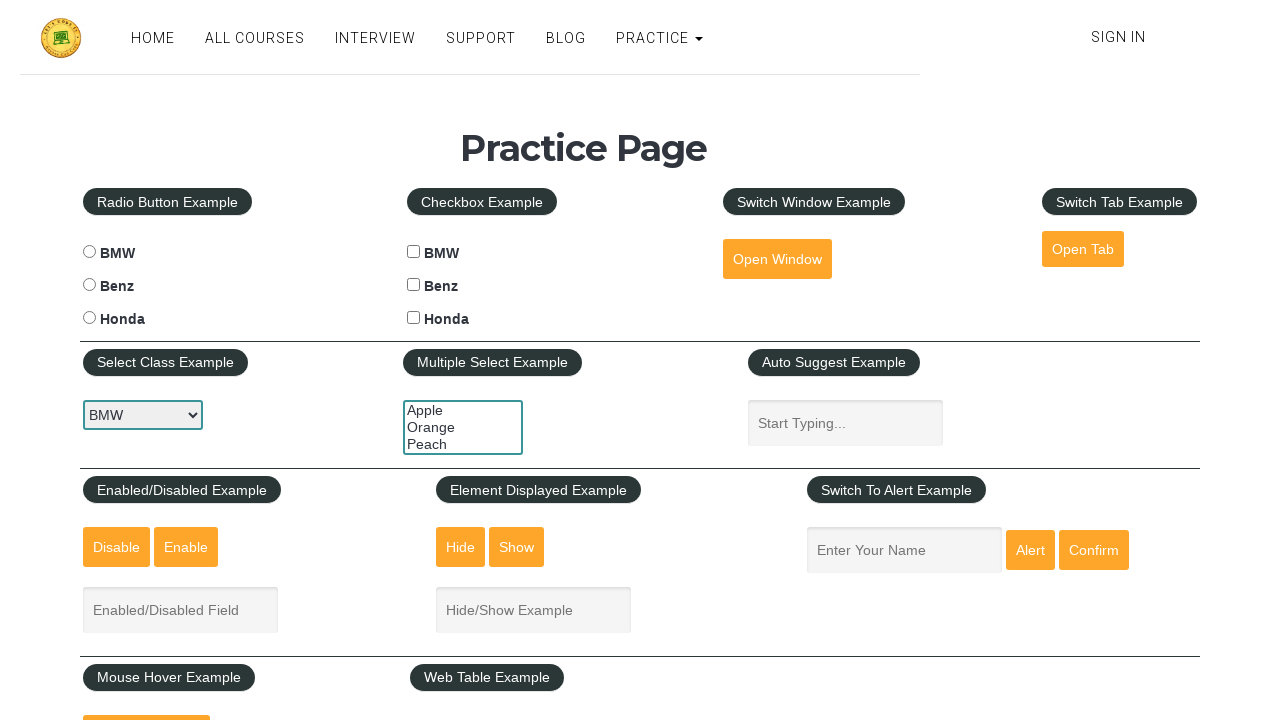

Set viewport size to 1920x1080 to maximize browser window
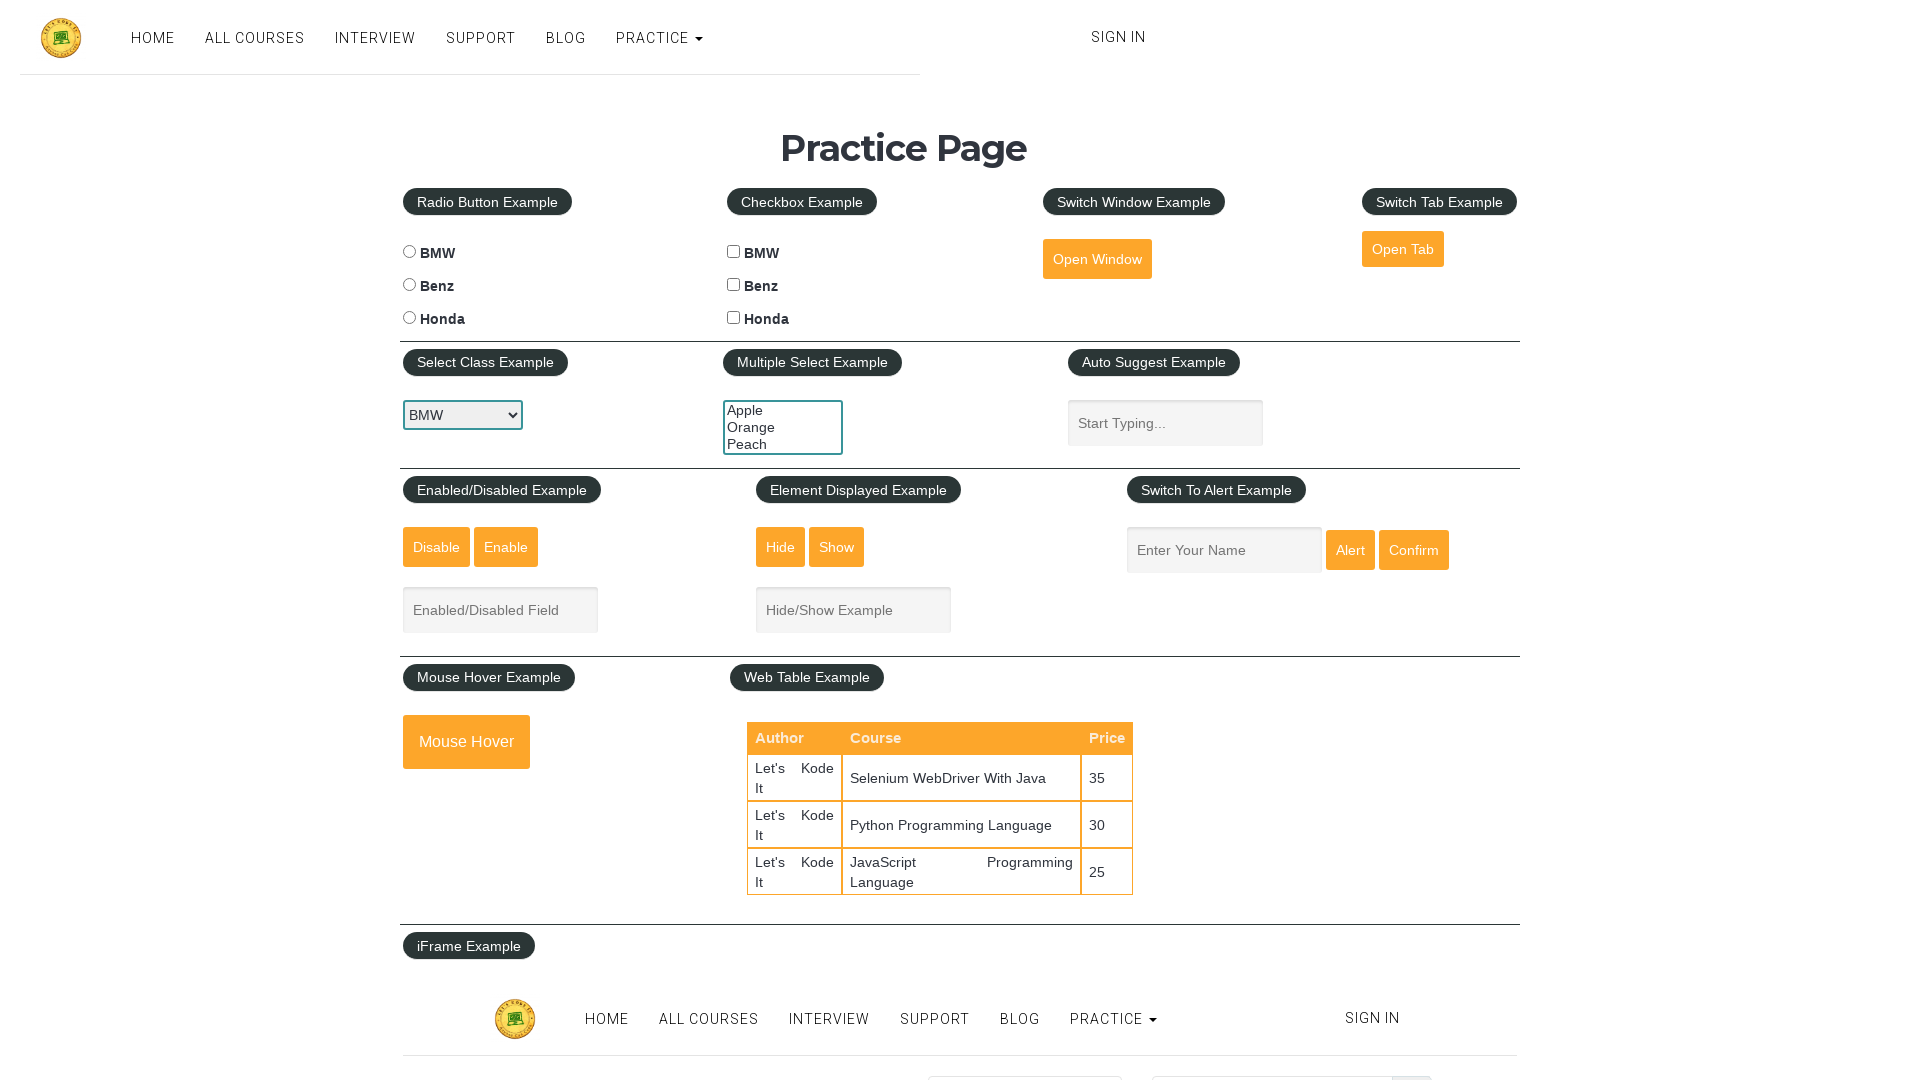

Page loaded successfully - DOM content is ready
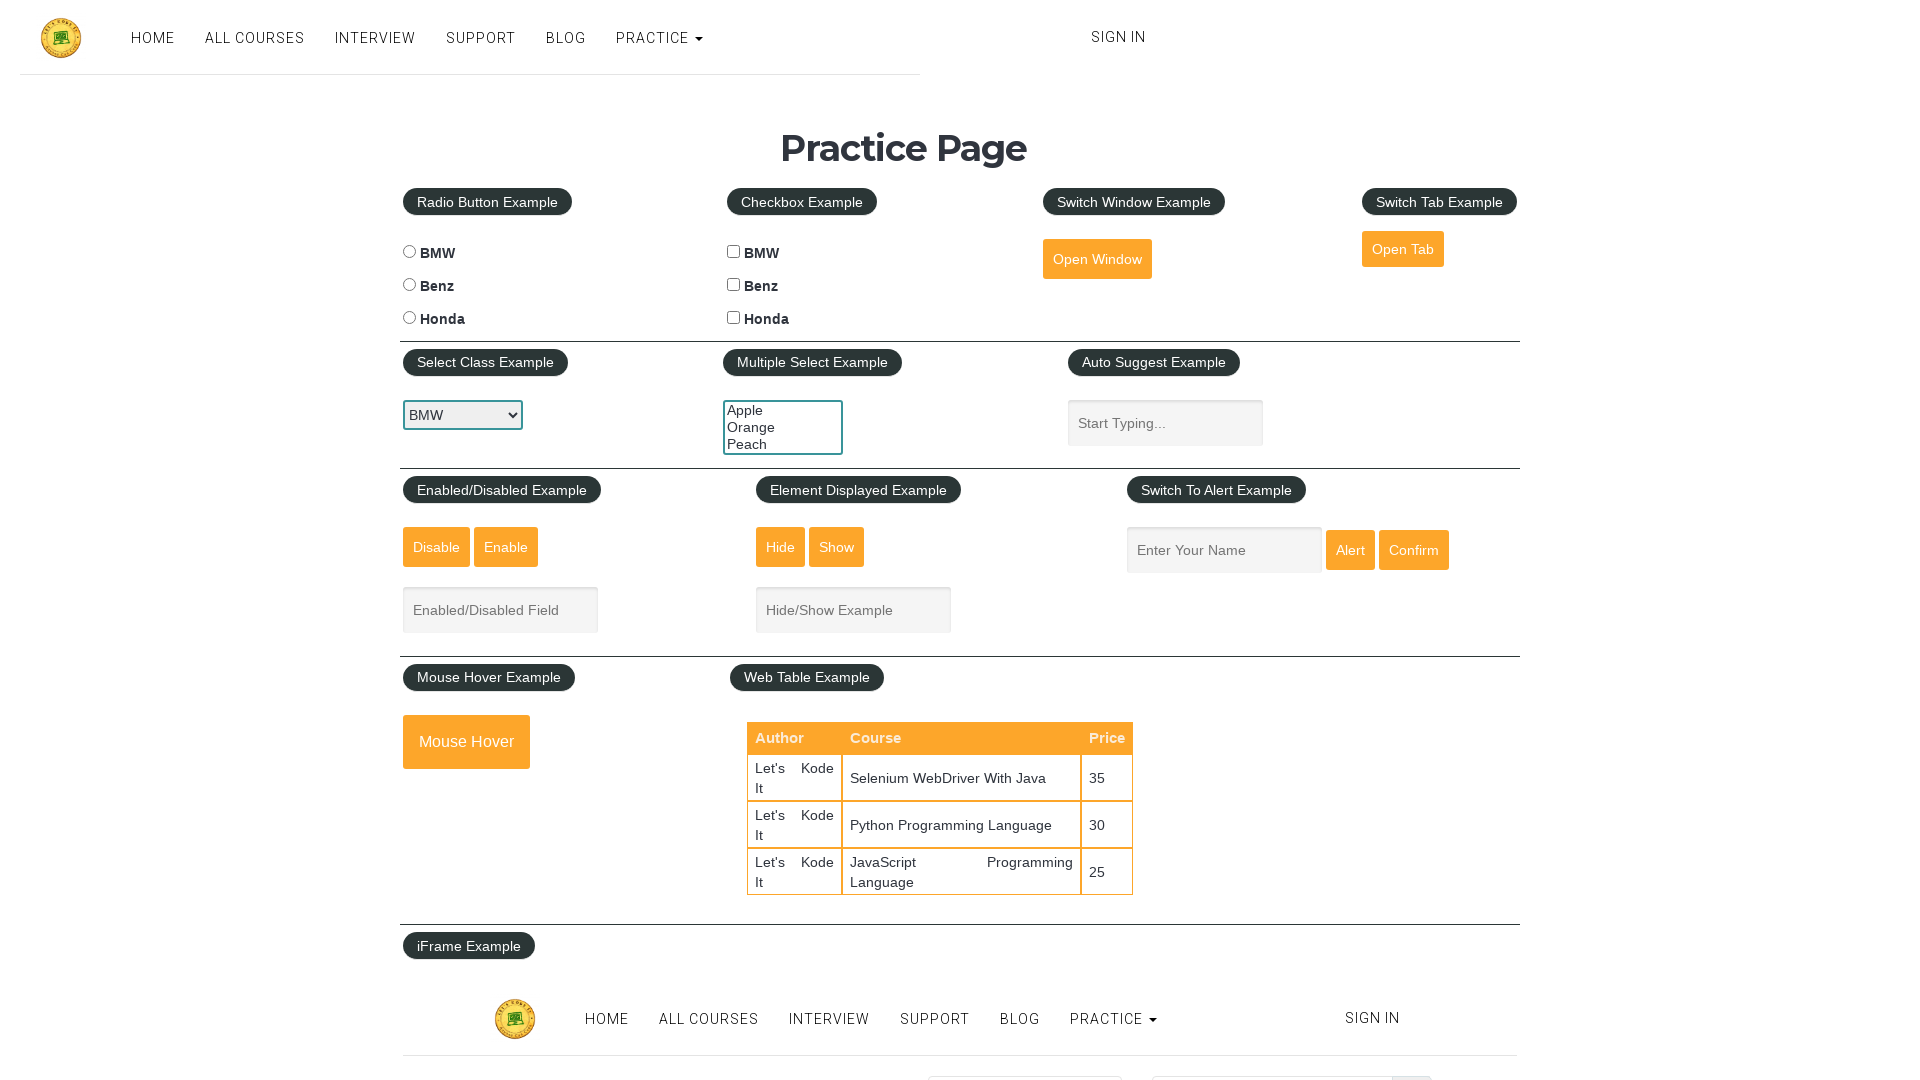

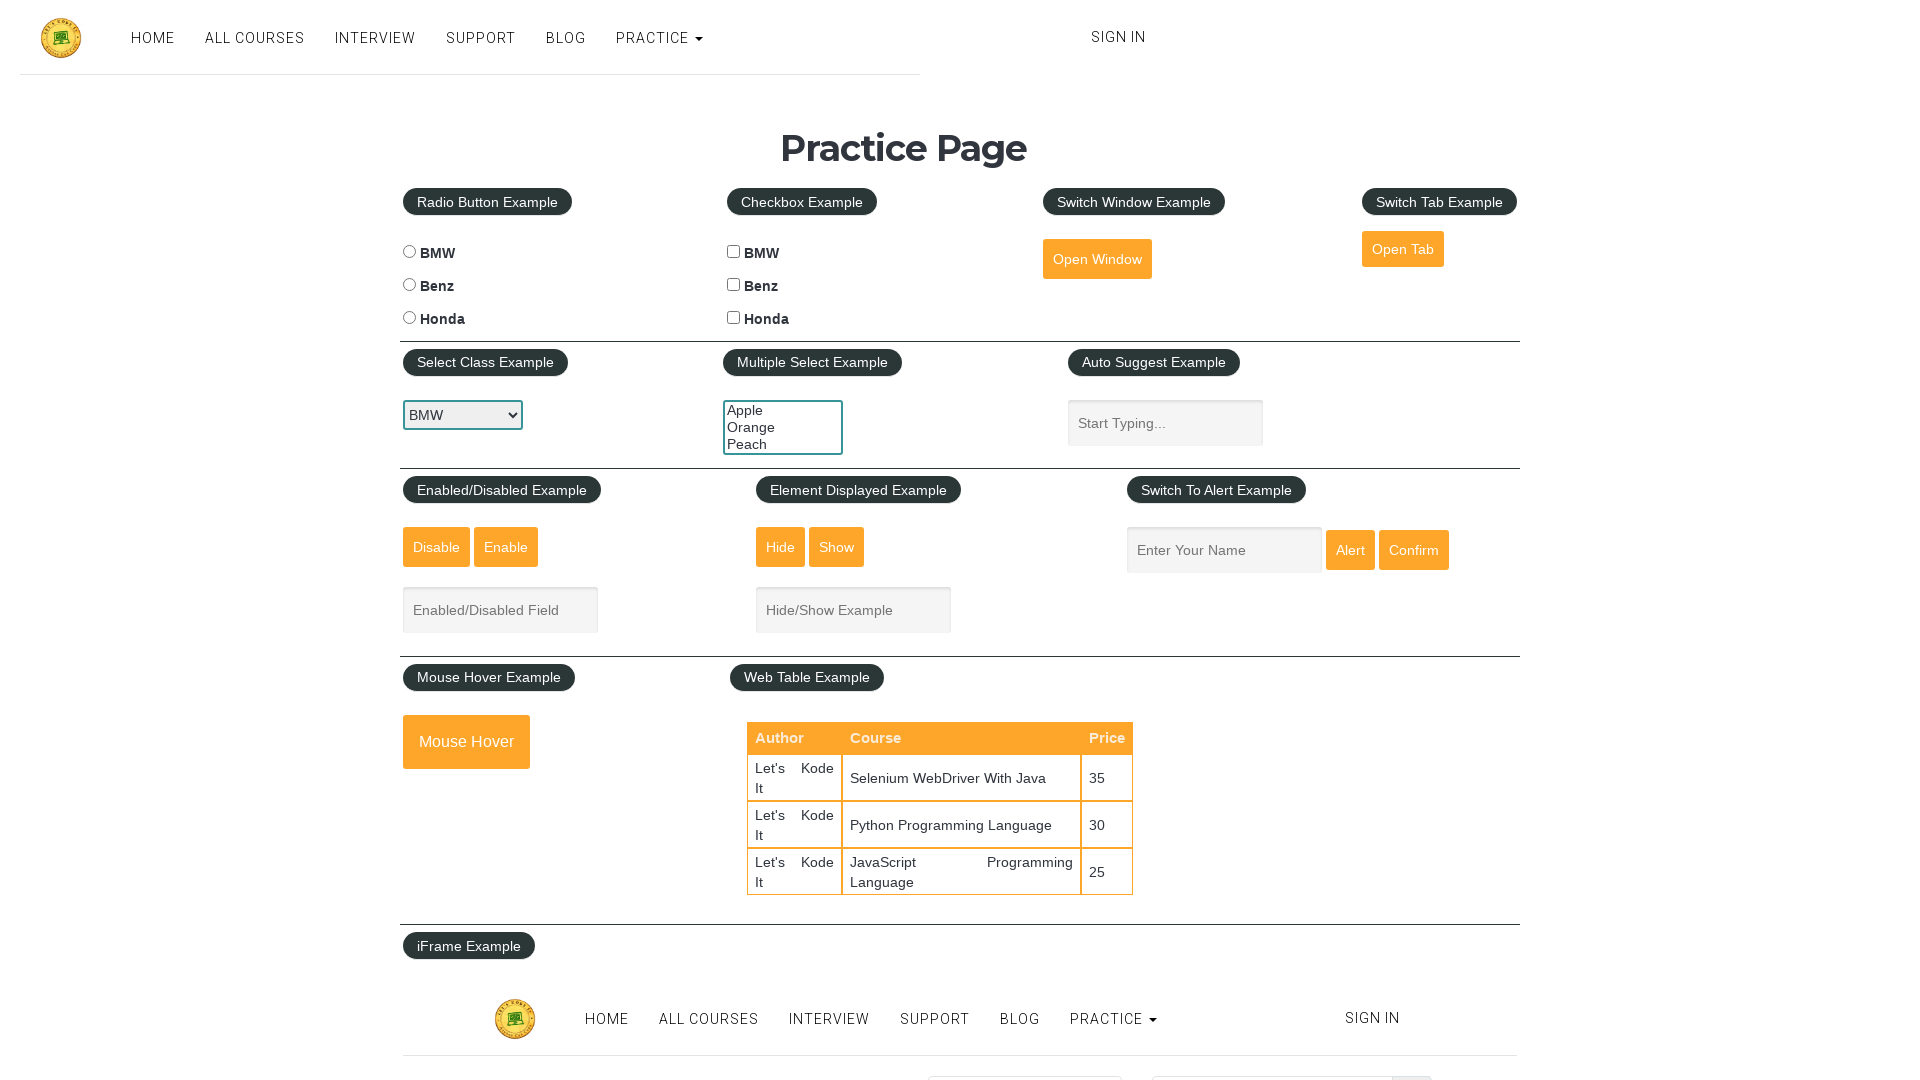